Tests sorting on table2 which has semantic class attributes, clicking the dues column header to sort in ascending order.

Starting URL: http://the-internet.herokuapp.com/tables

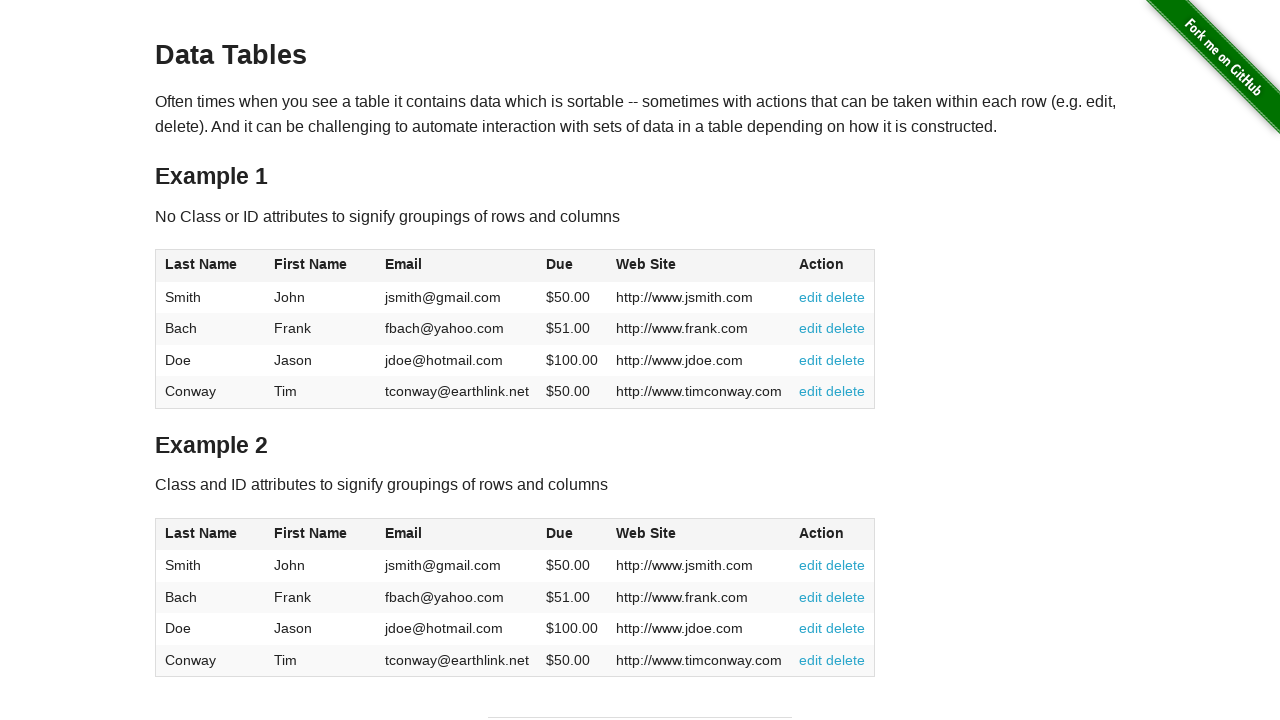

Clicked the dues column header in table2 to sort in ascending order at (560, 533) on #table2 thead .dues
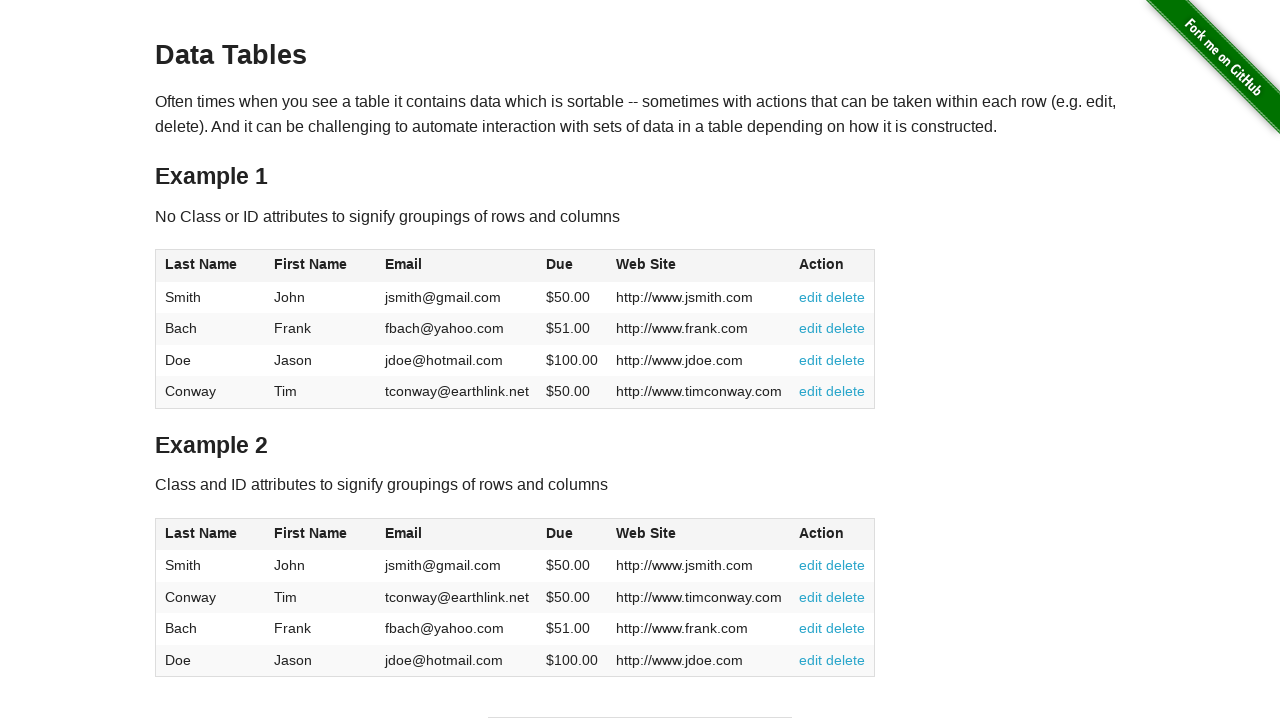

Dues column cells in table2 loaded after sorting
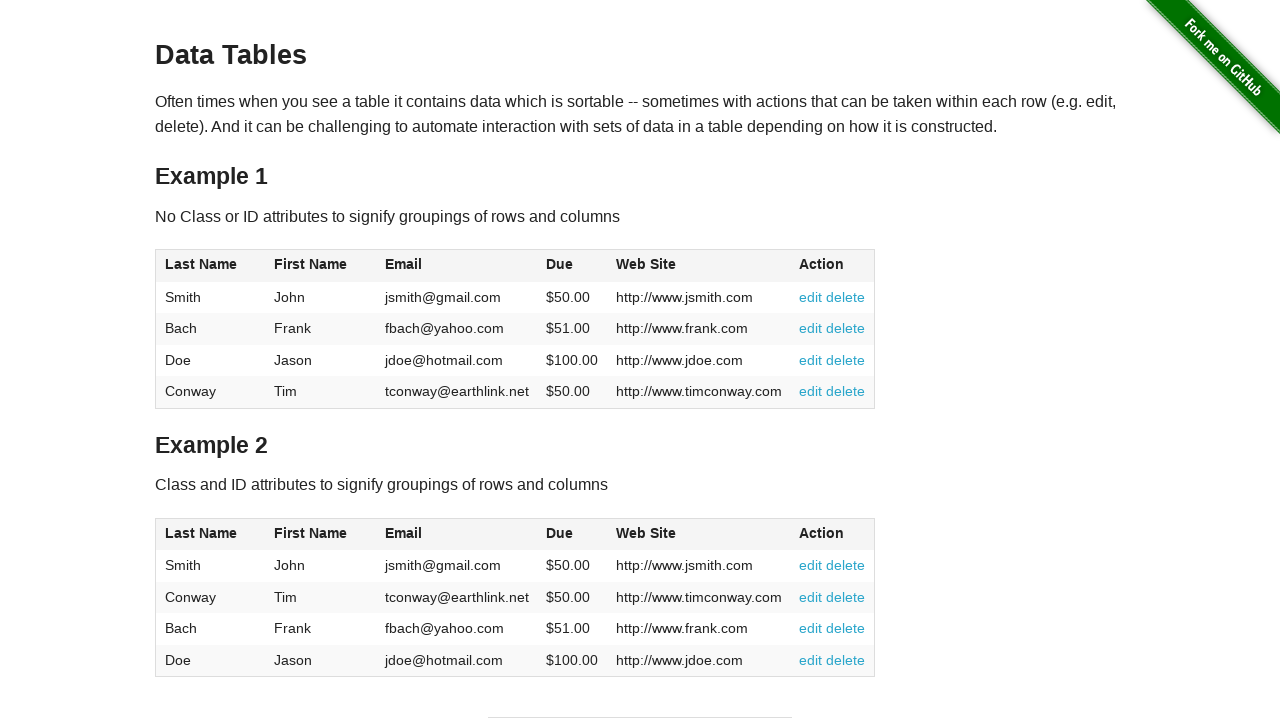

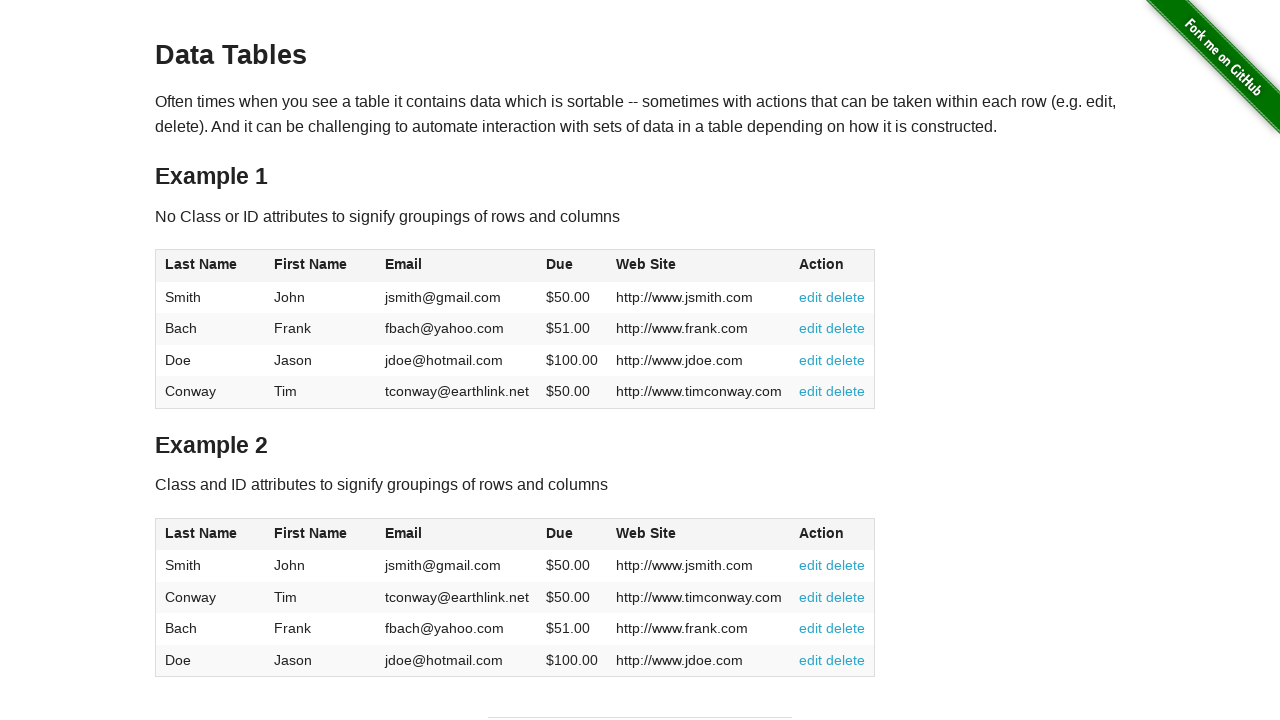